Tests horizontal slider functionality by clicking and dragging the slider element to change its value

Starting URL: https://the-internet.herokuapp.com/horizontal_slider

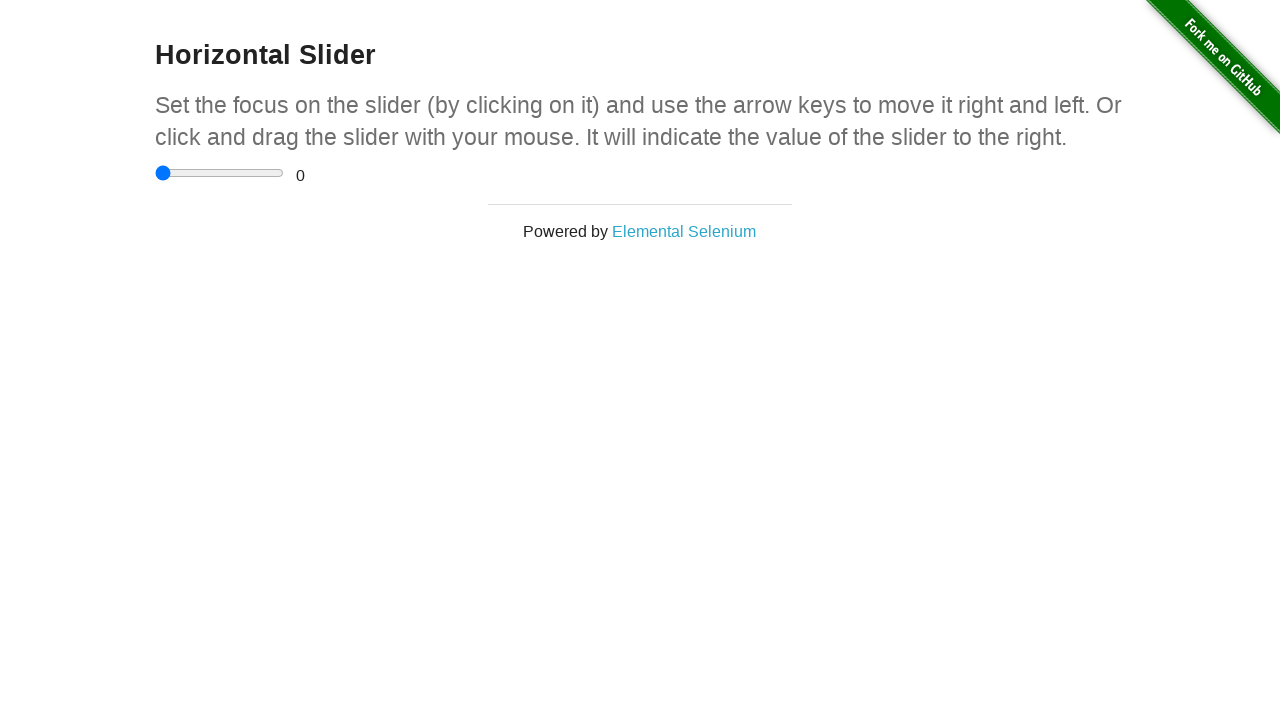

Located horizontal slider element
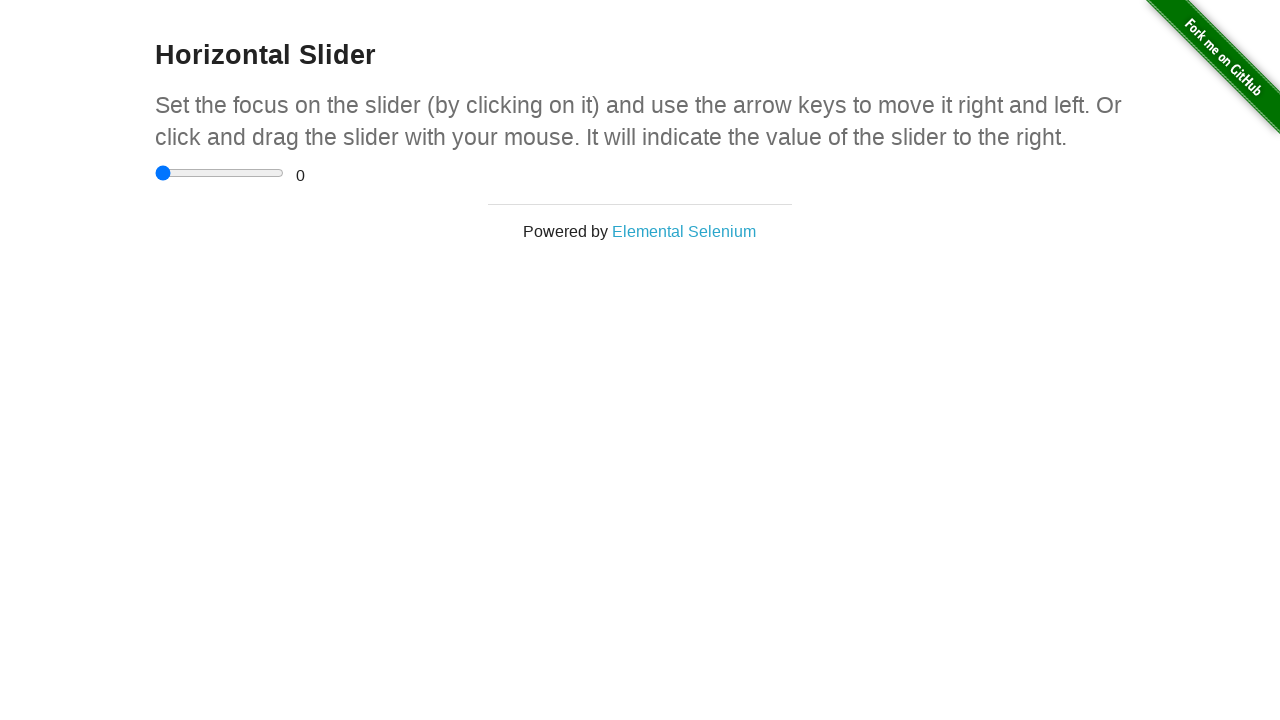

Dragged slider to the right to change its value at (205, 165)
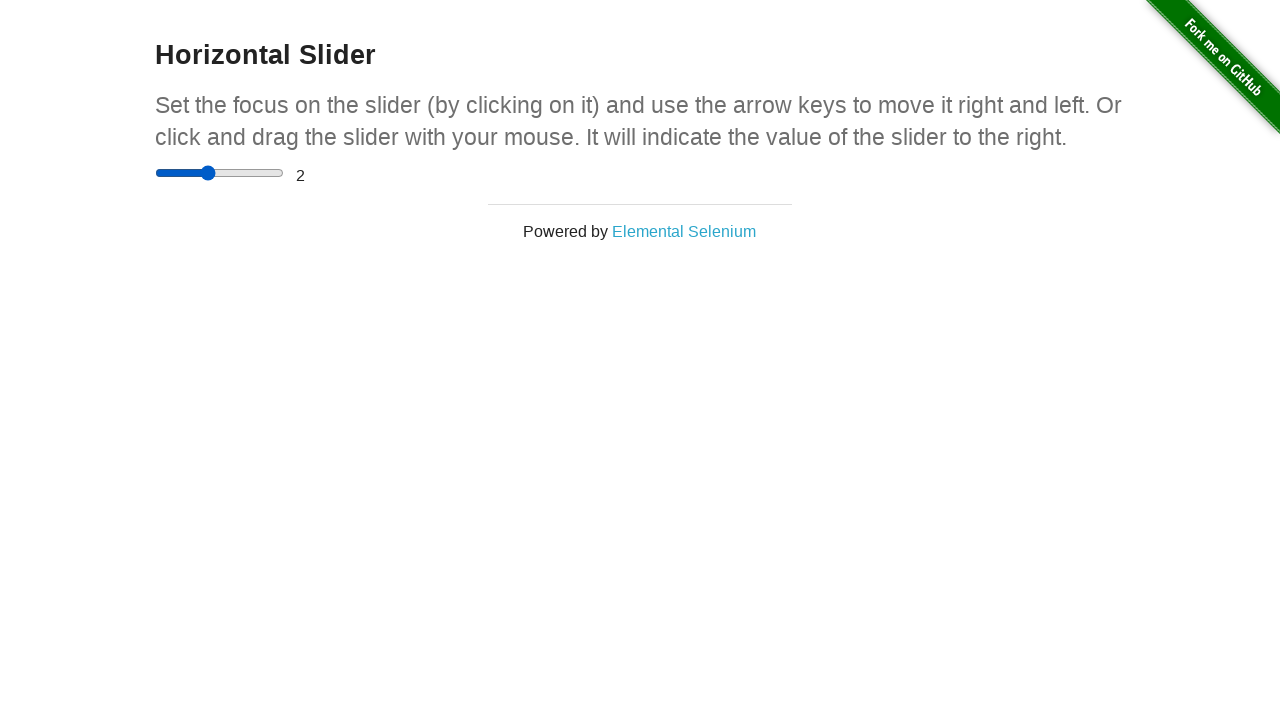

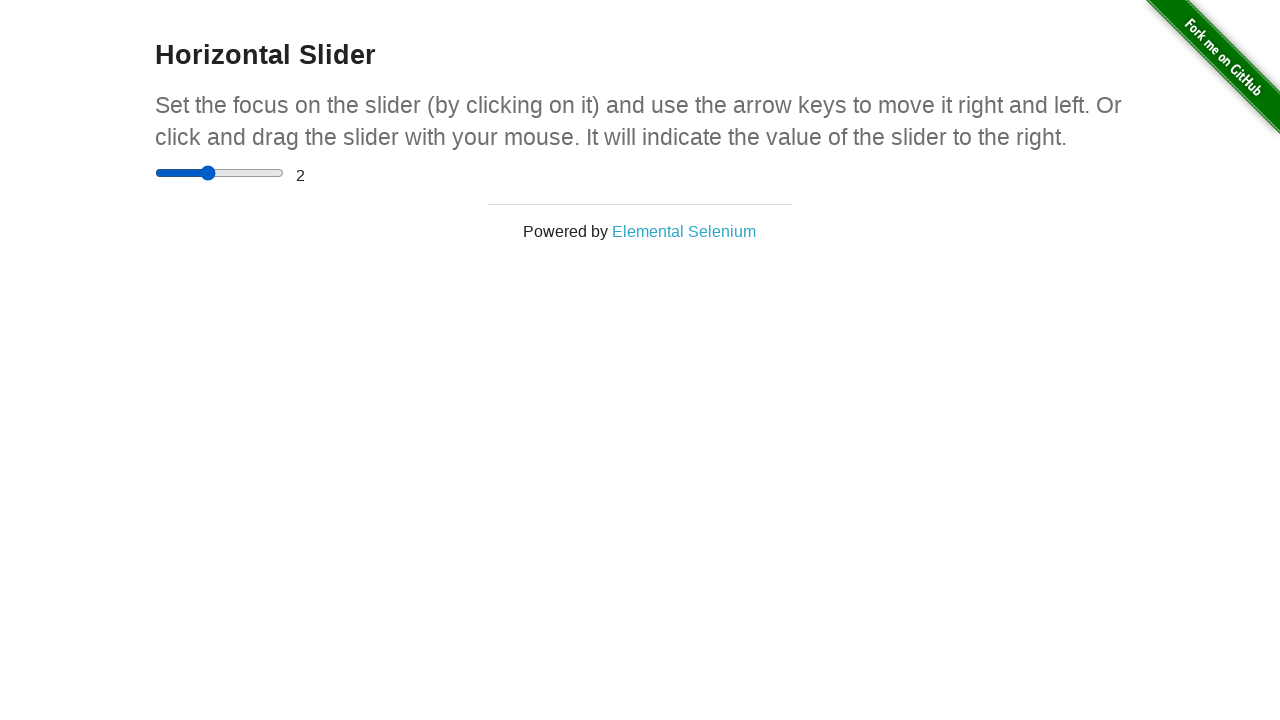